Tests an AJAX form submission by filling in name and comment fields, then clicking submit and verifying the processing message appears

Starting URL: https://www.lambdatest.com/selenium-playground/ajax-form-submit-demo

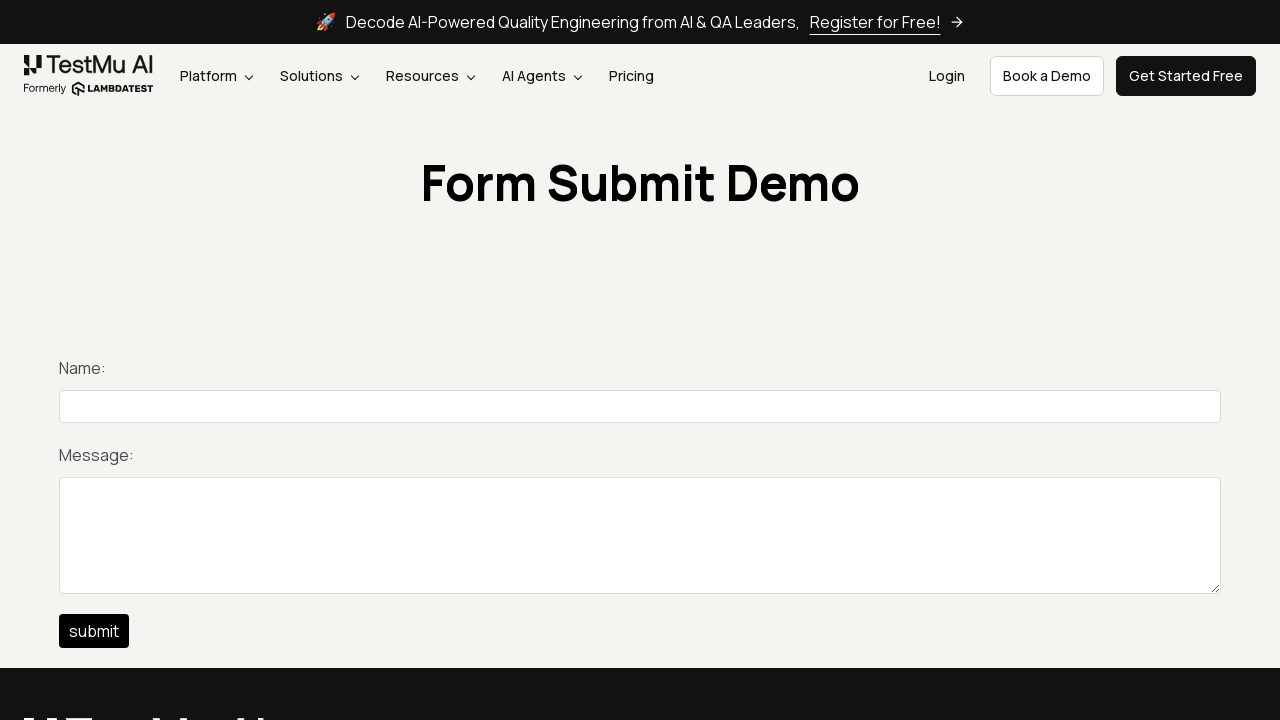

Filled title field with 'Pytest Tutorial' on #title
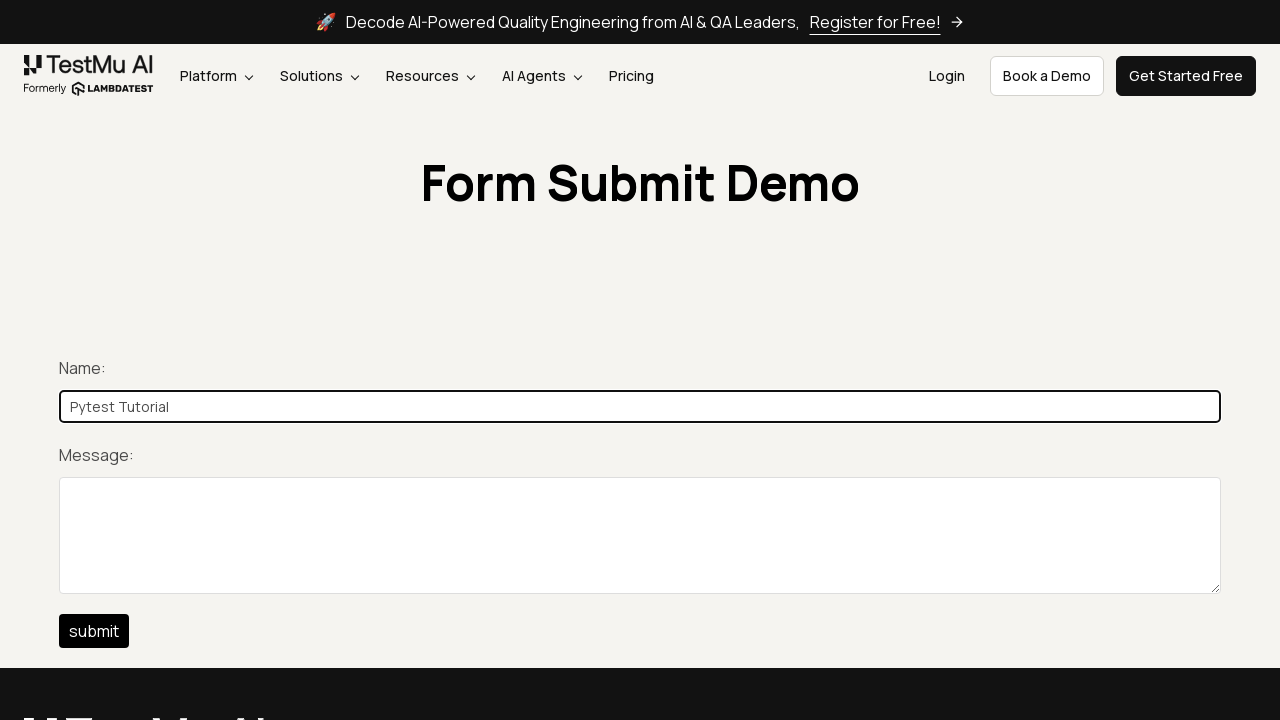

Filled description field with 'Lambda Selenium Playground' on #description
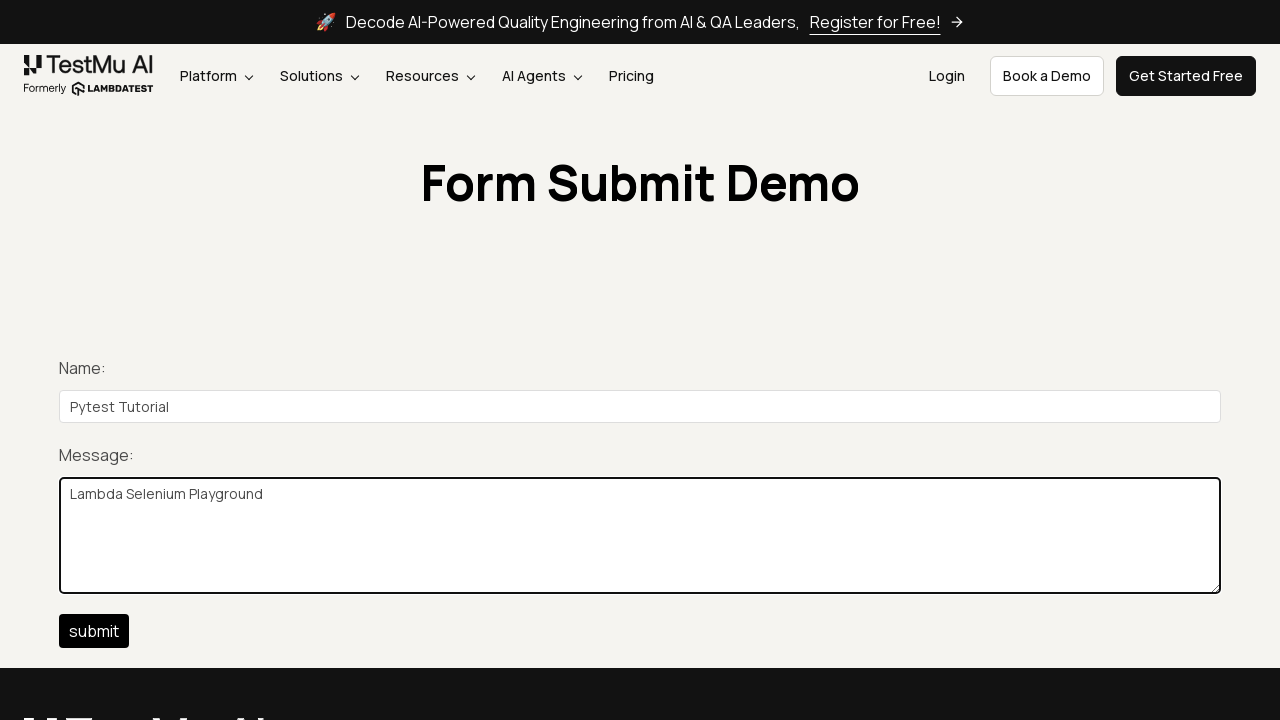

Clicked submit button to submit AJAX form at (94, 631) on #btn-submit
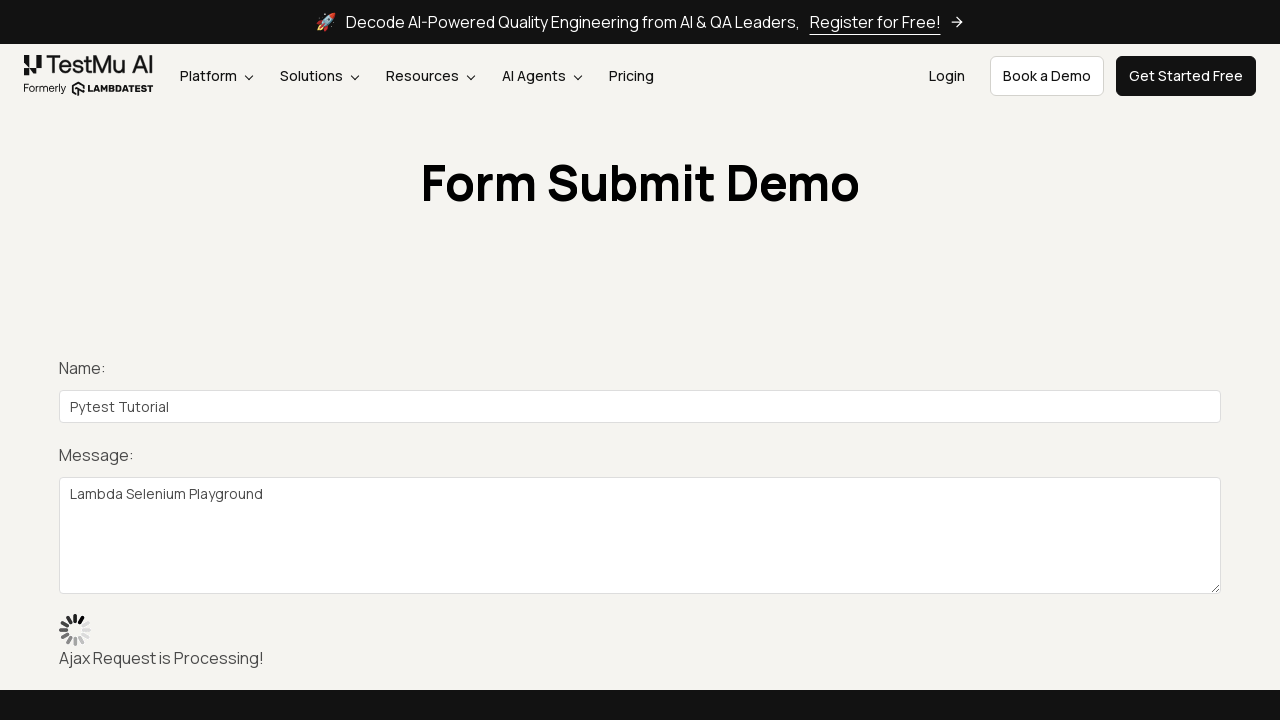

Processing message appeared after form submission
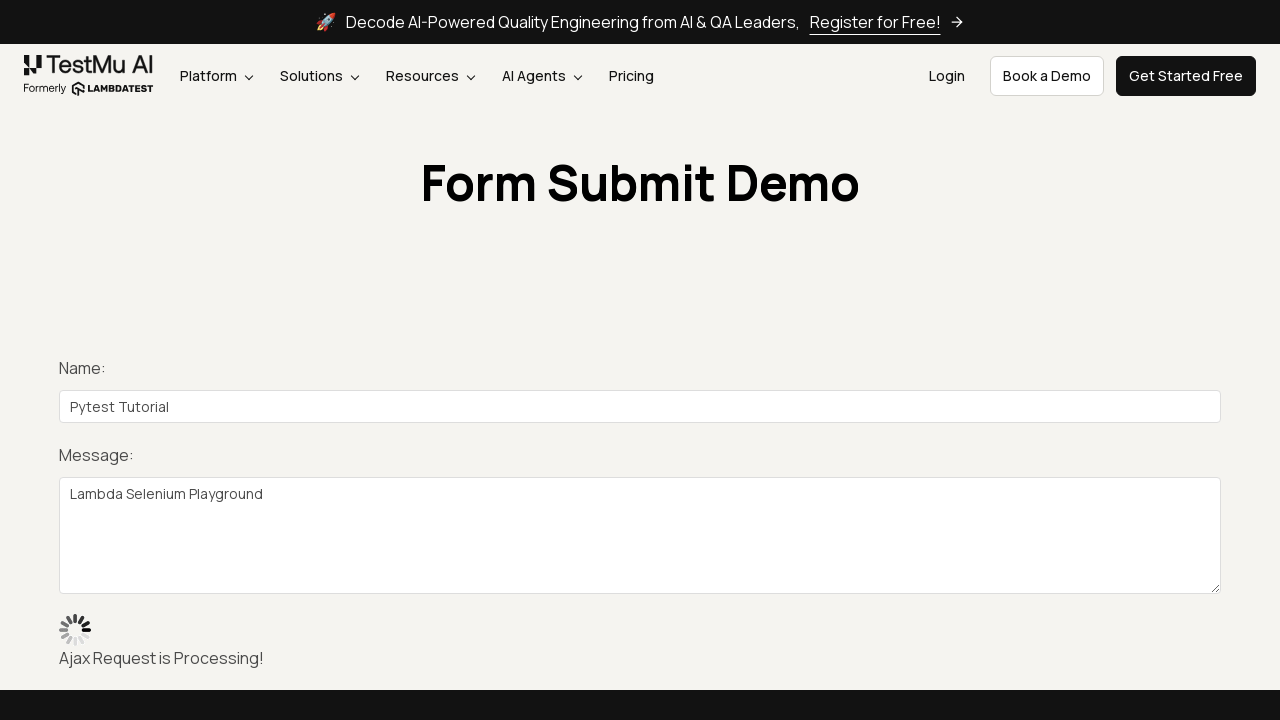

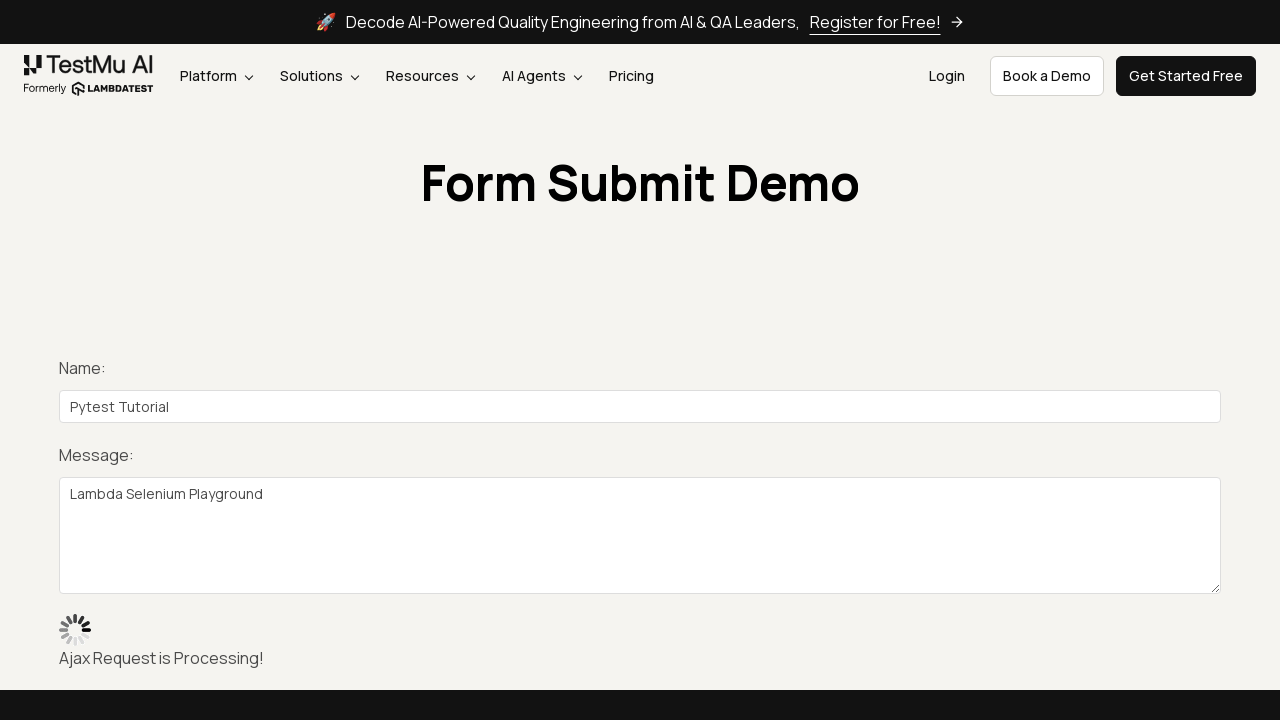